Tests single select dropdown functionality by filling a phone number field and selecting an option from a dropdown menu

Starting URL: https://demoapps.qspiders.com/ui/table?scenario=1

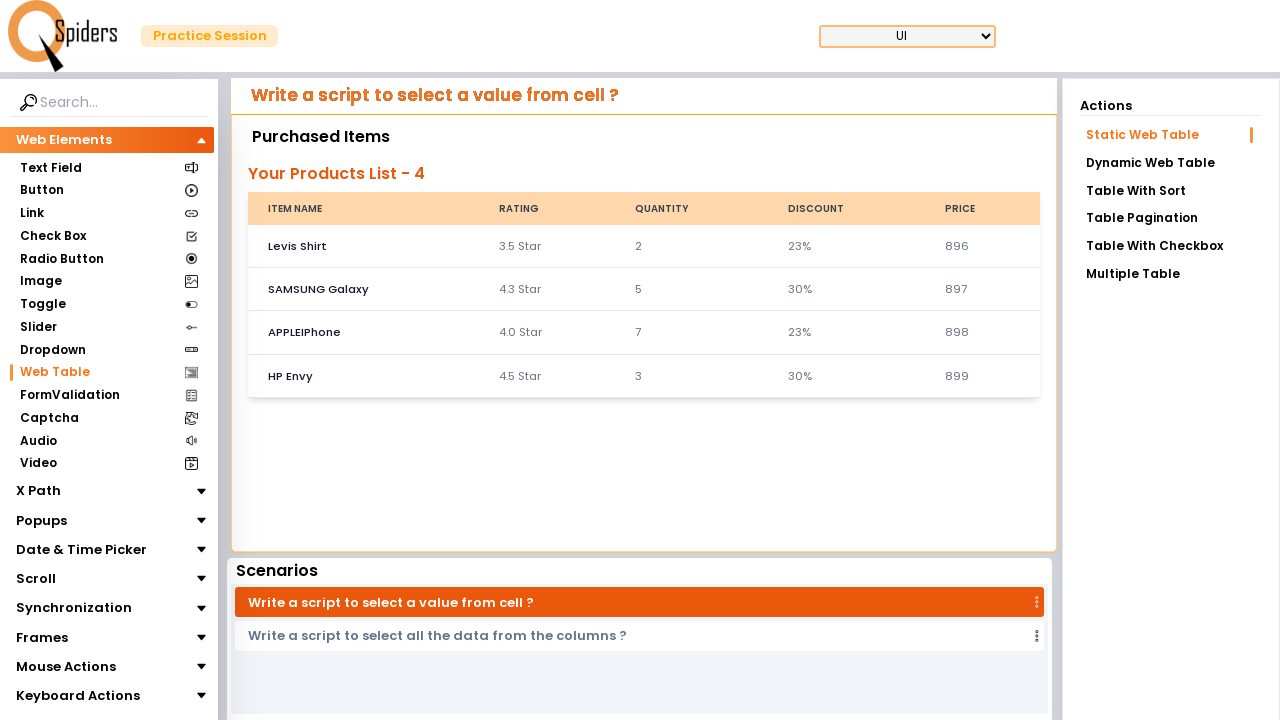

Clicked on Dropdown section at (52, 350) on xpath=//section[text()='Dropdown']
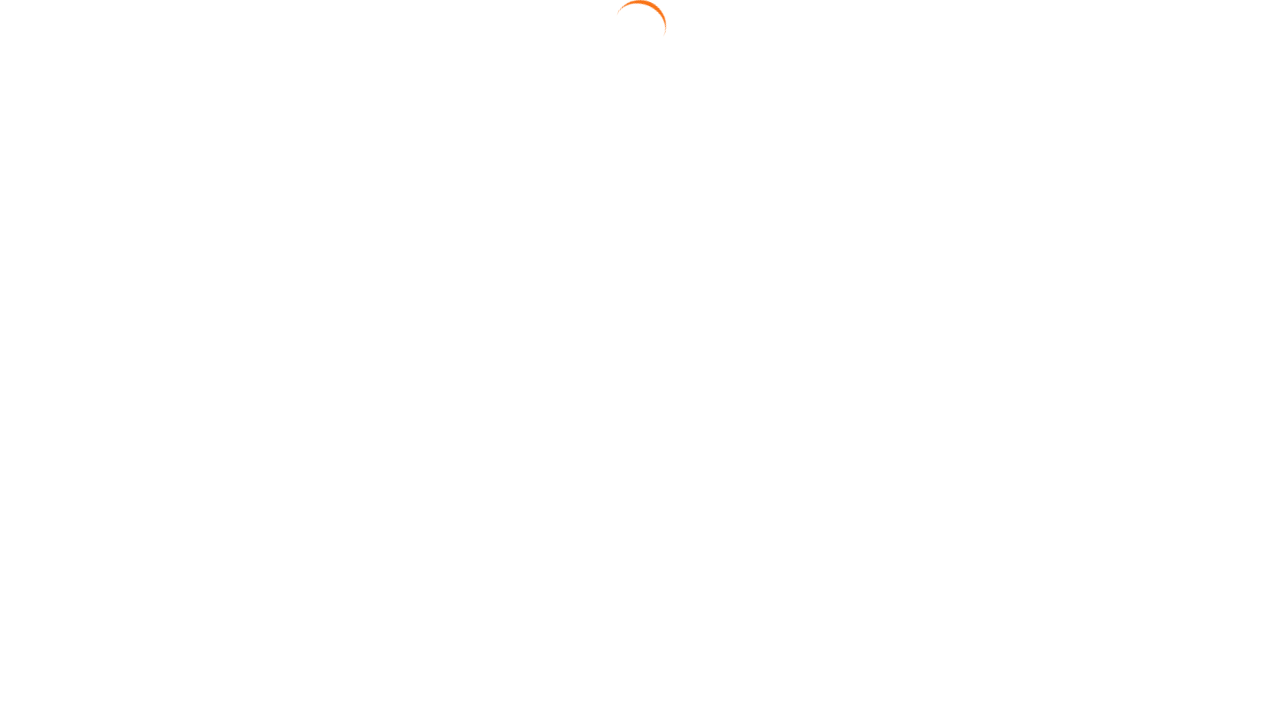

Clicked on Single Select link at (1170, 131) on xpath=//a[text()='Single Select']
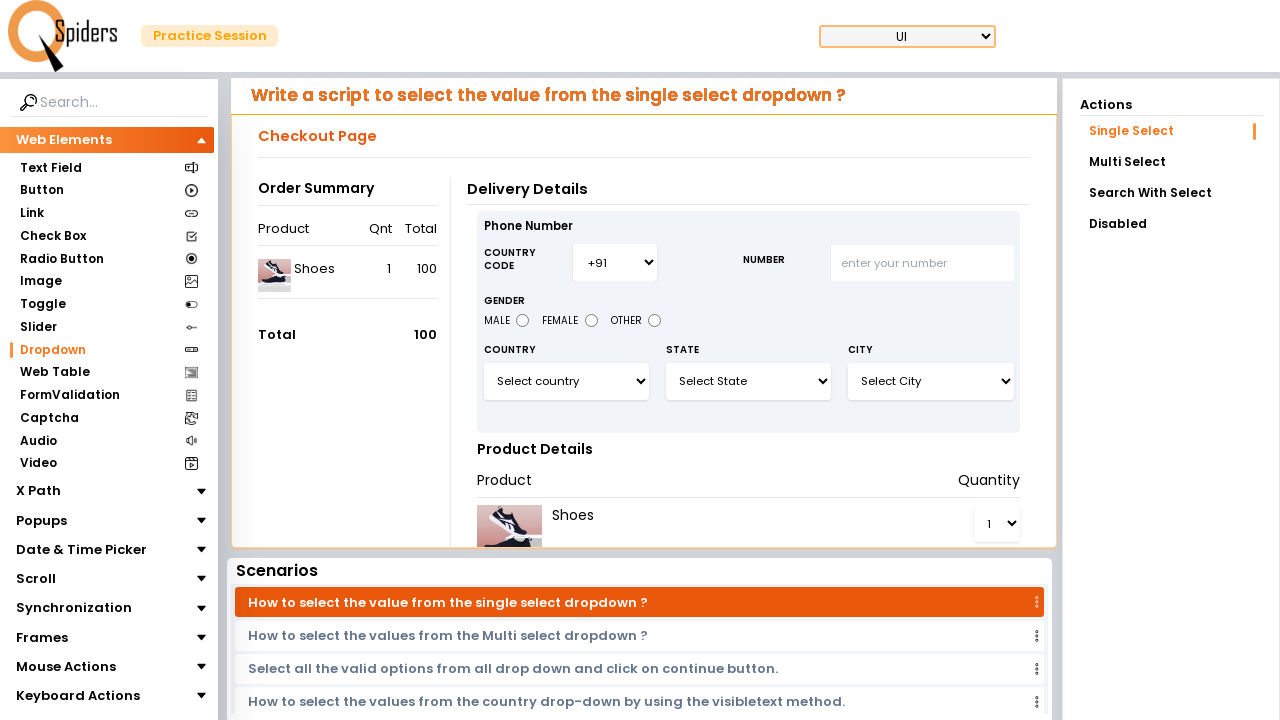

Filled phone number field with '9951328514' on input#phone
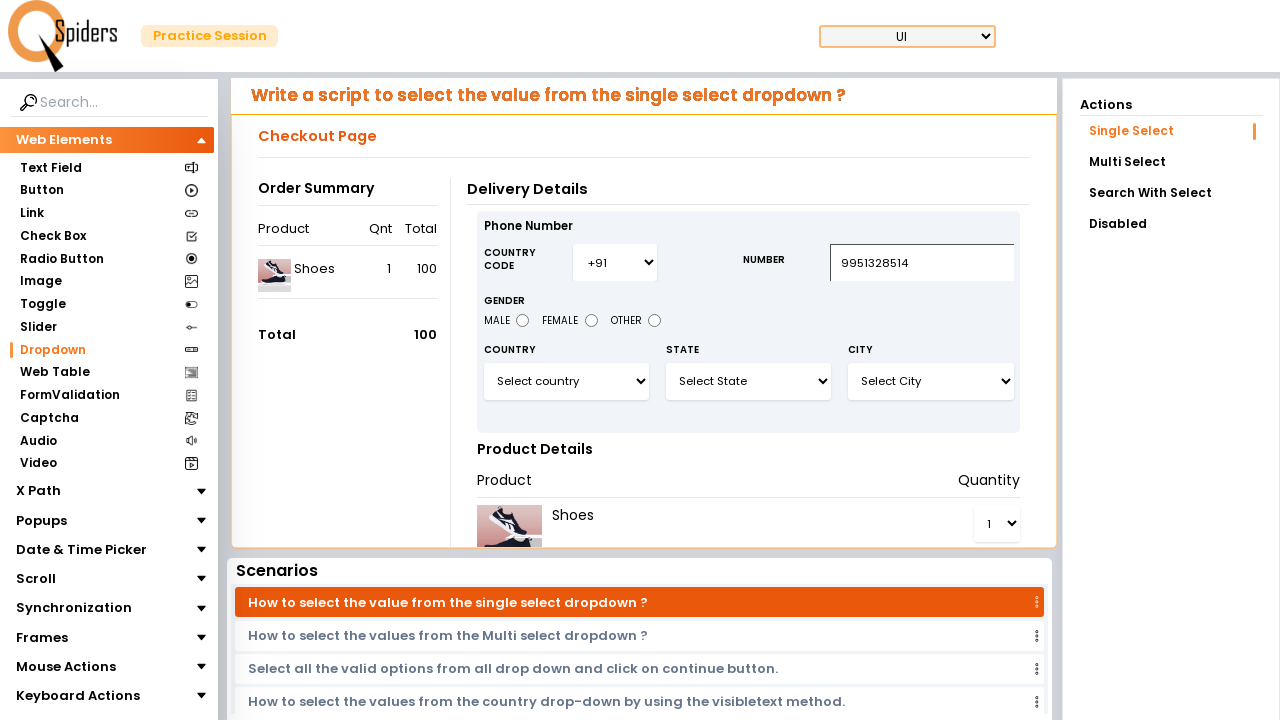

Selected option at index 1 from dropdown on select#select3
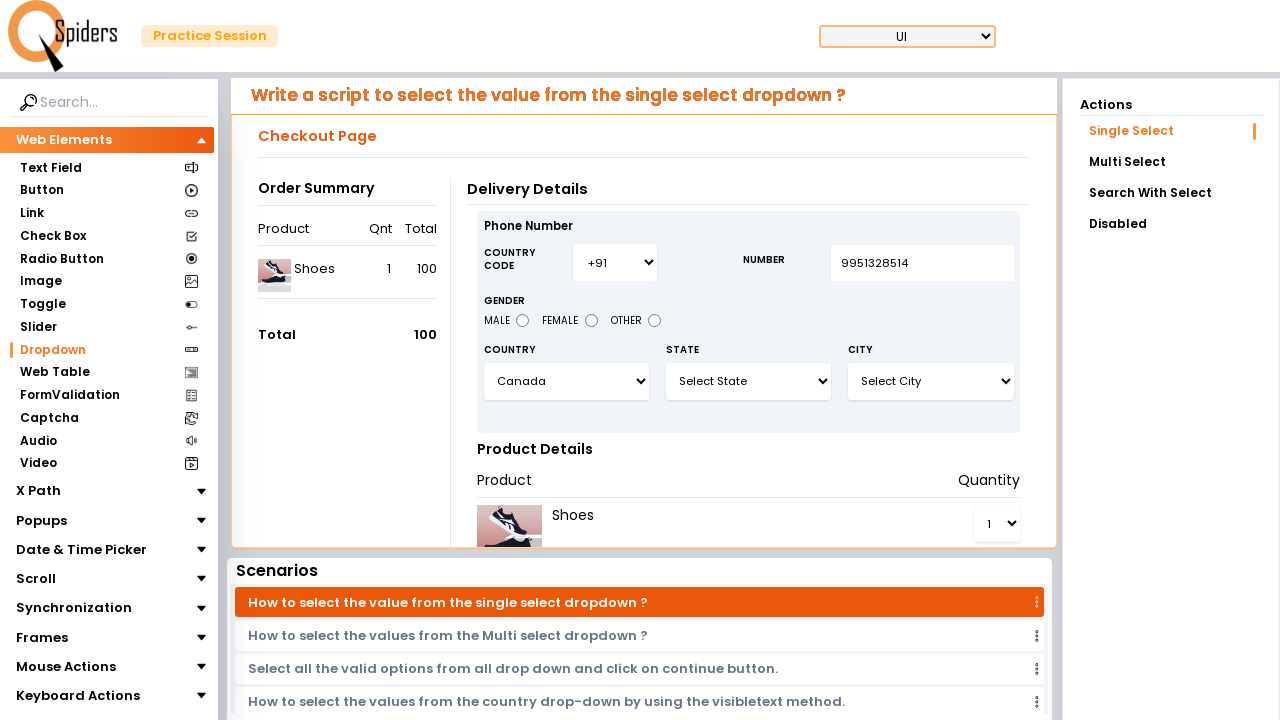

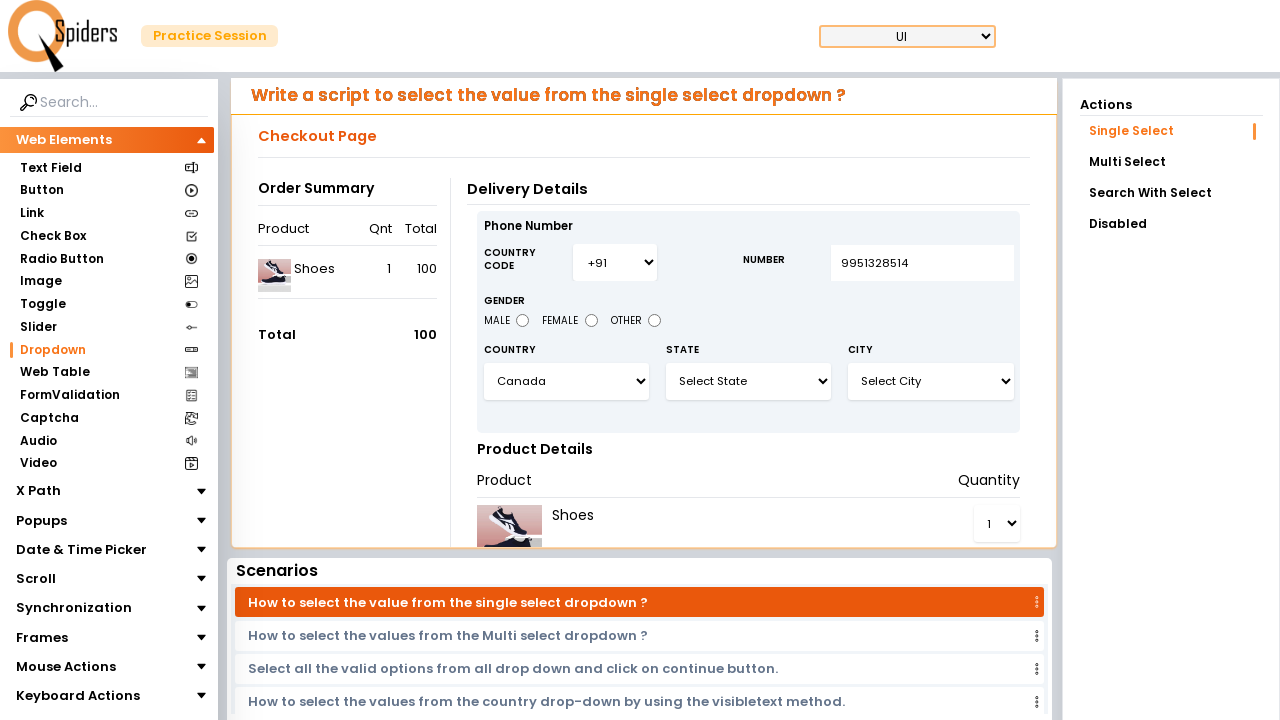